Tests JavaScript prompt alert functionality by switching to an iframe, clicking a button to trigger an alert, entering text into the prompt, and verifying the result is displayed

Starting URL: https://www.w3schools.com/jsref/tryit.asp?filename=tryjsref_prompt

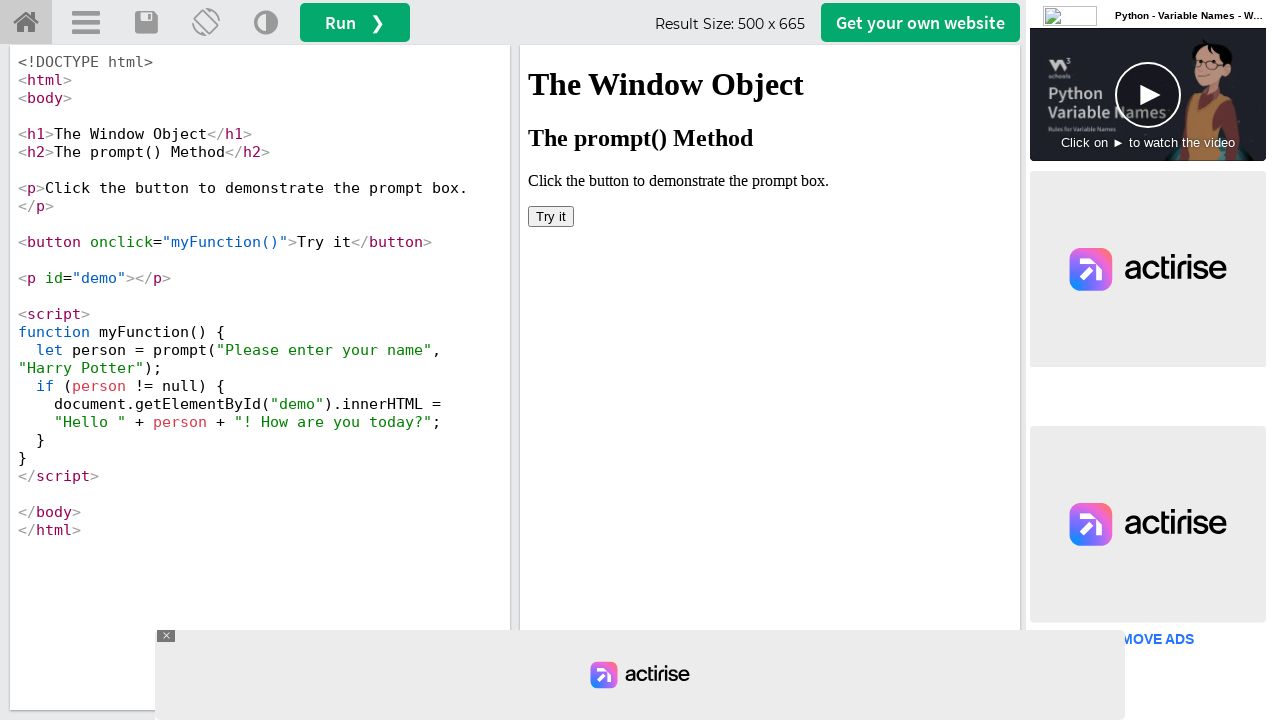

Located iframe with ID 'iframeResult'
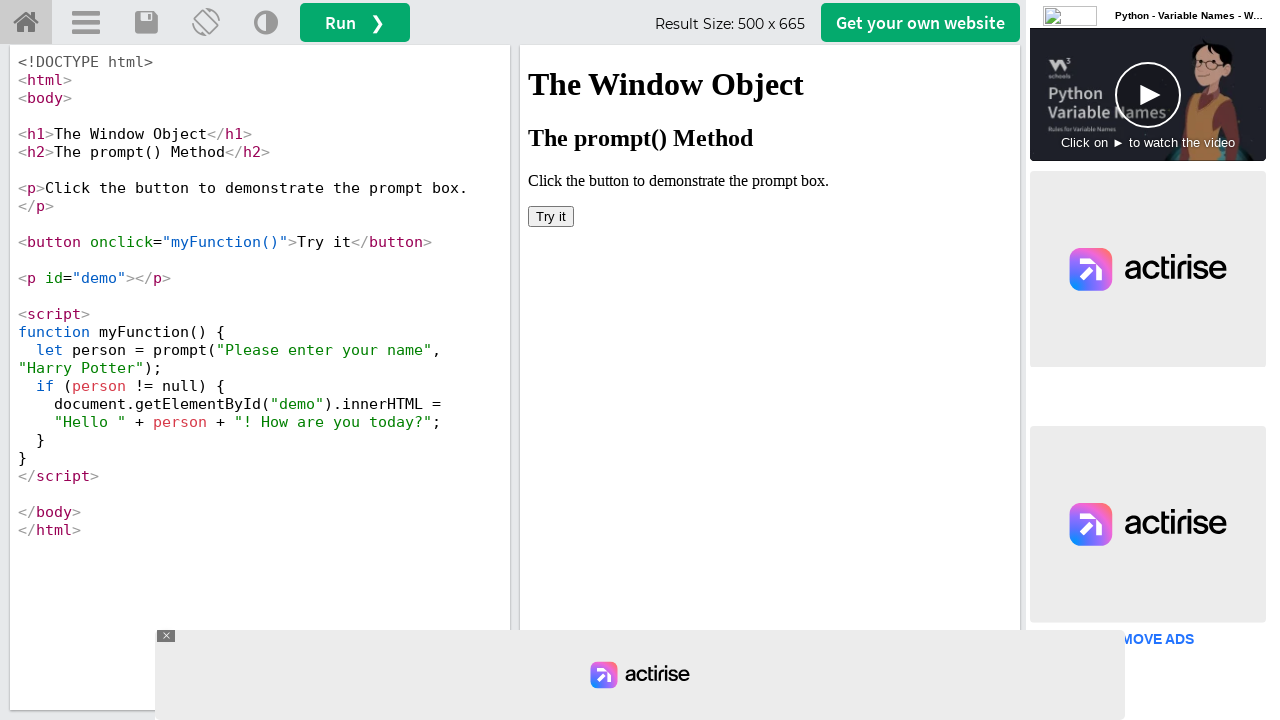

Clicked 'Try it' button in iframe to trigger prompt alert at (551, 216) on #iframeResult >> internal:control=enter-frame >> xpath=//button[text()='Try it']
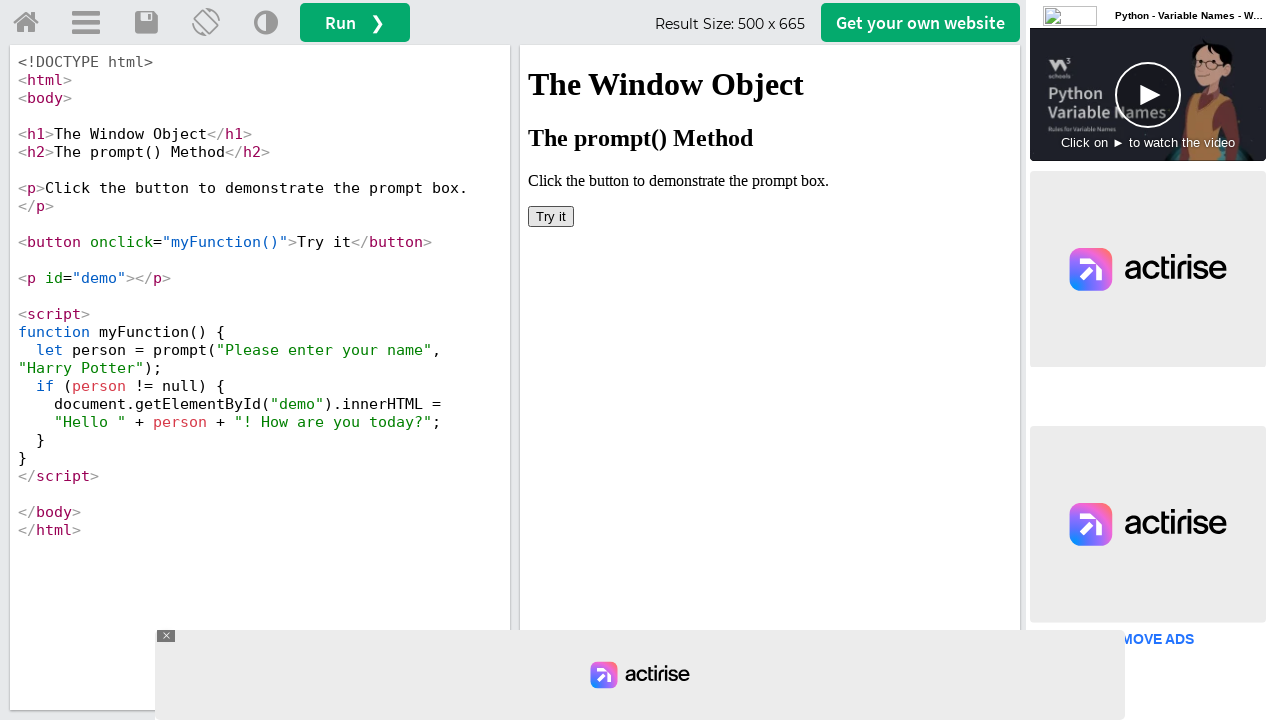

Set up dialog handler to accept prompts with text 'selenium tester'
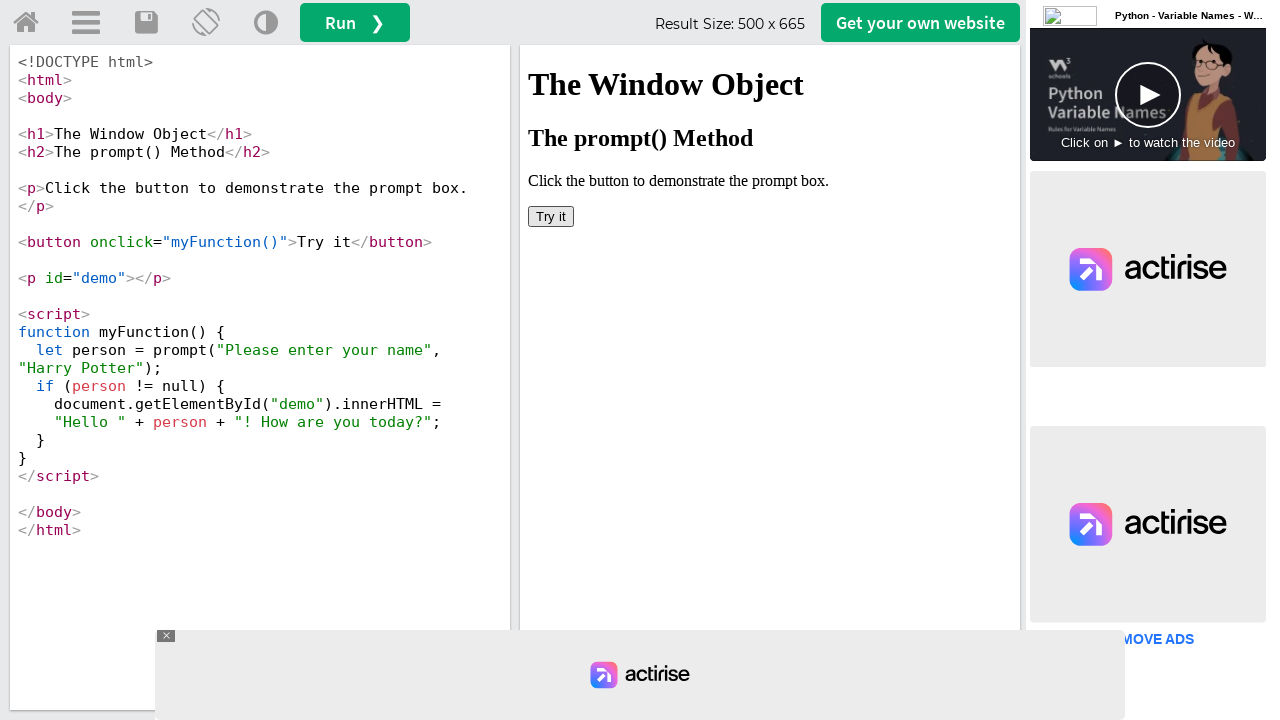

Configured one-time dialog handler for prompt
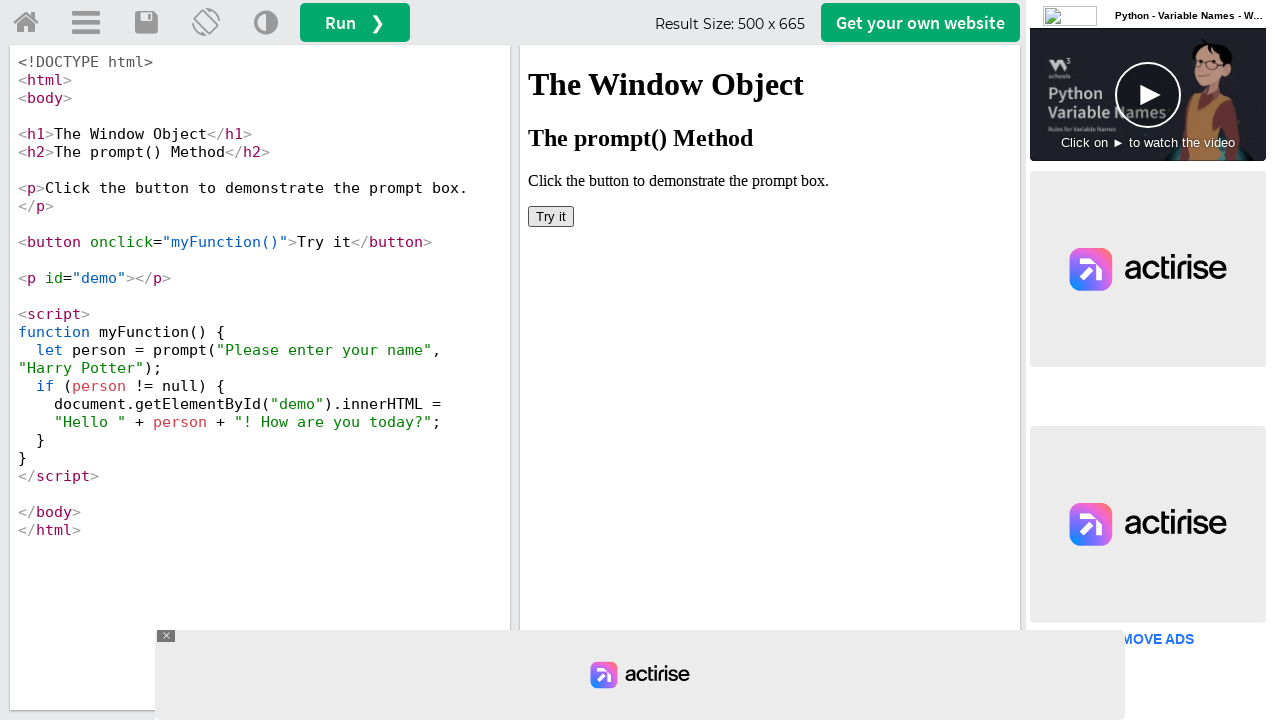

Clicked 'Try it' button again to trigger prompt dialog at (551, 216) on #iframeResult >> internal:control=enter-frame >> xpath=//button[text()='Try it']
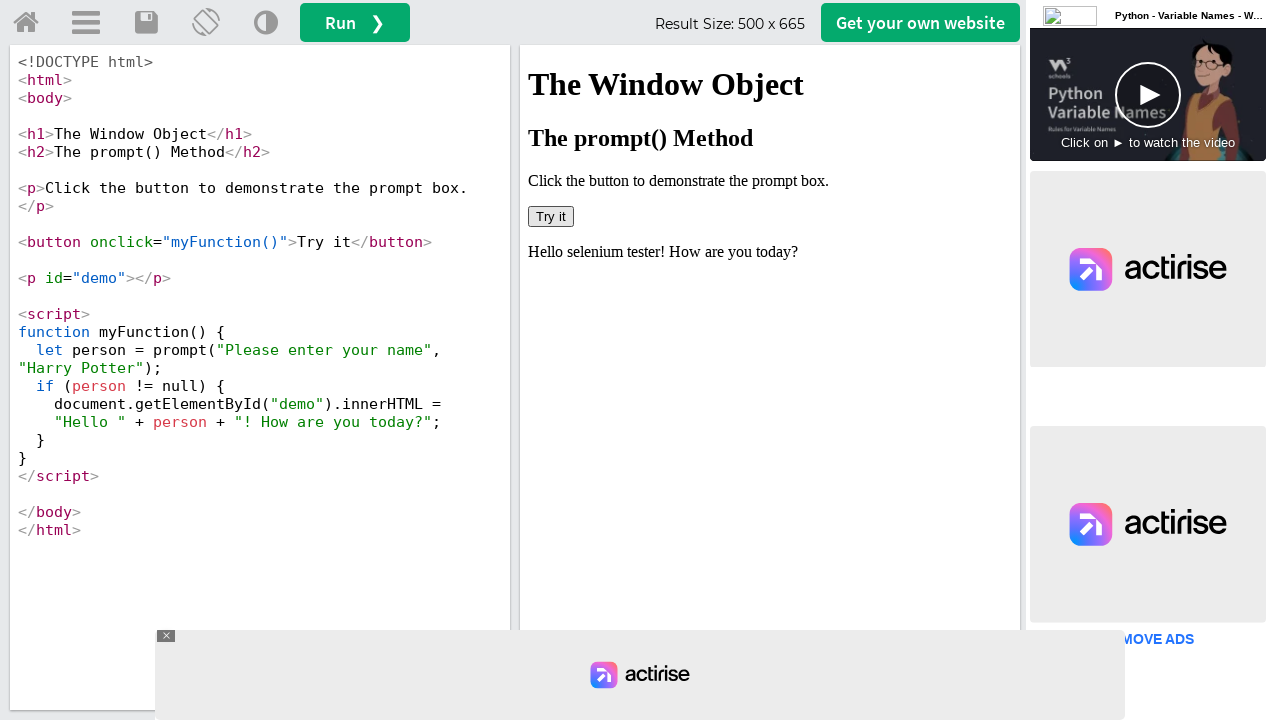

Verified result text appears in demo element
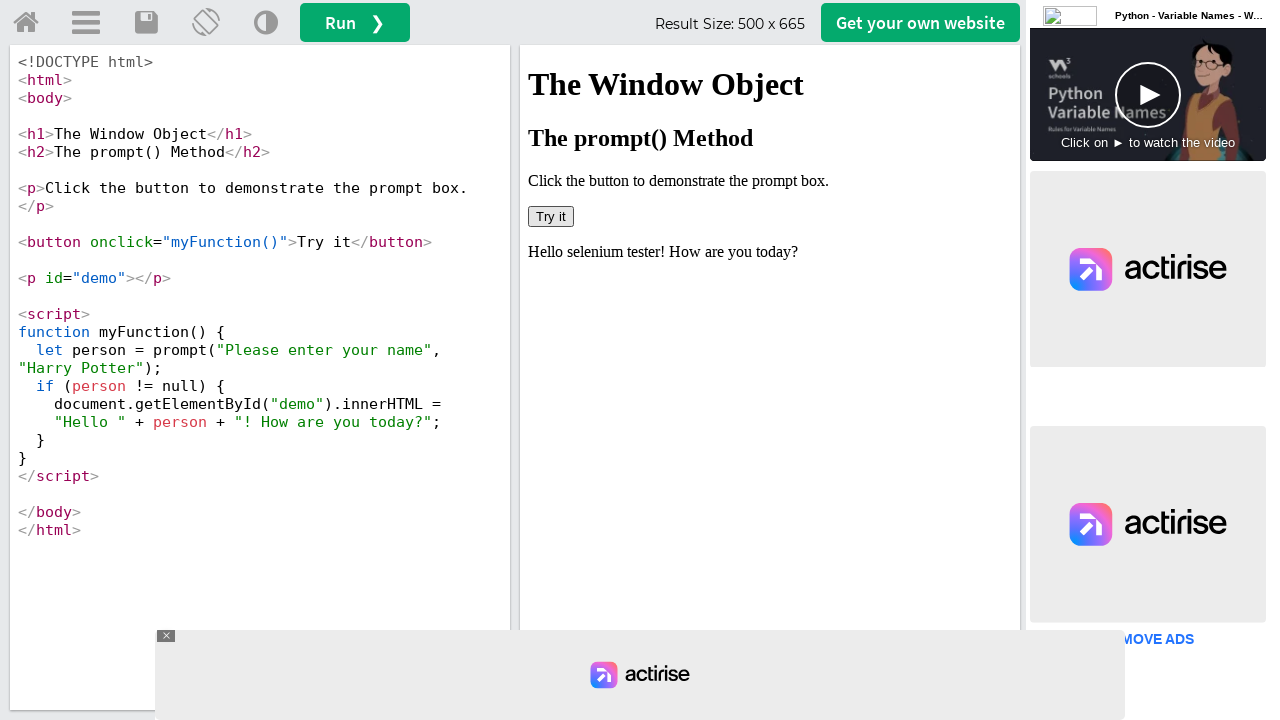

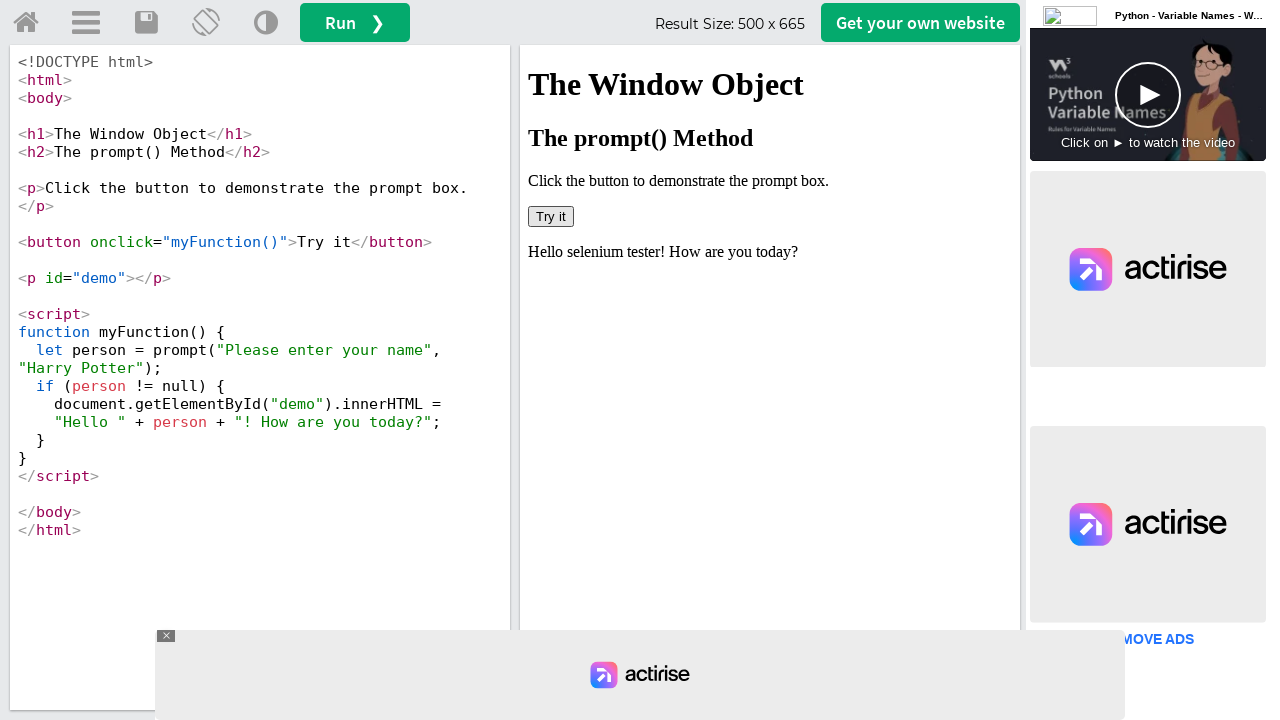